Tests that the Getting Started page on playwright.dev contains the expected table of contents items

Starting URL: https://playwright.dev

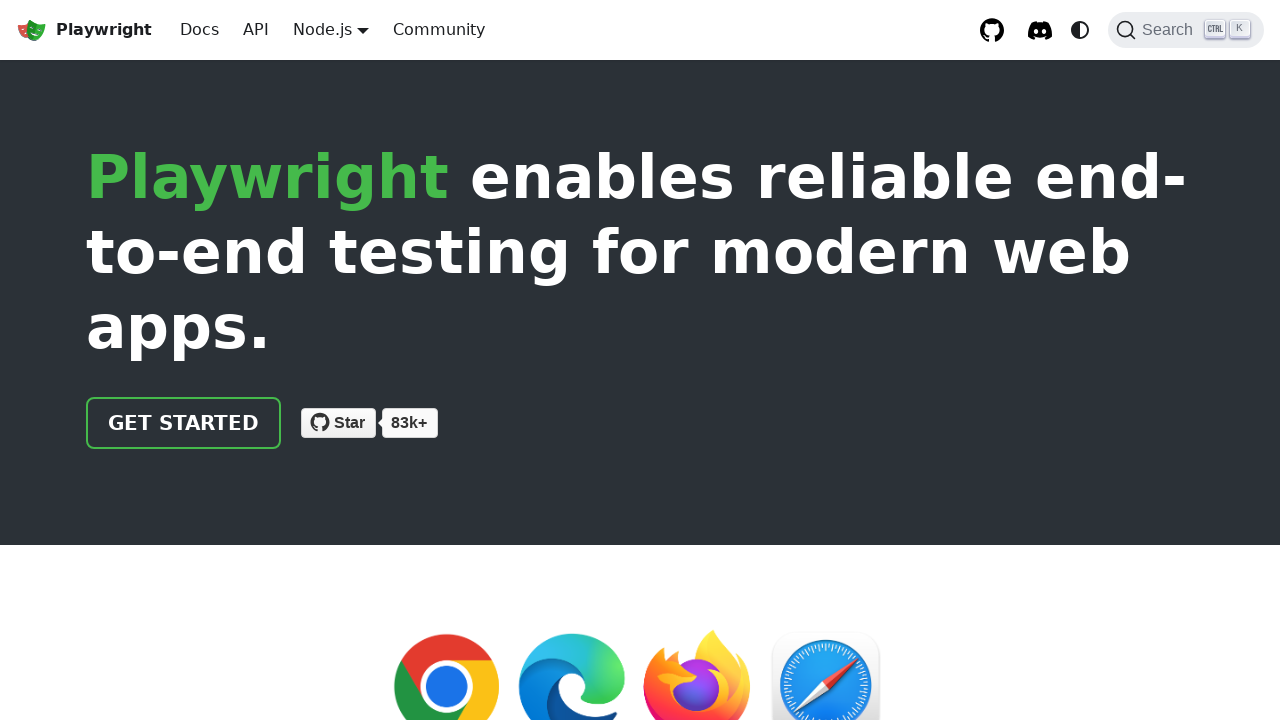

Clicked 'Get started' link at (184, 423) on a >> internal:has-text="Get started"i >> nth=0
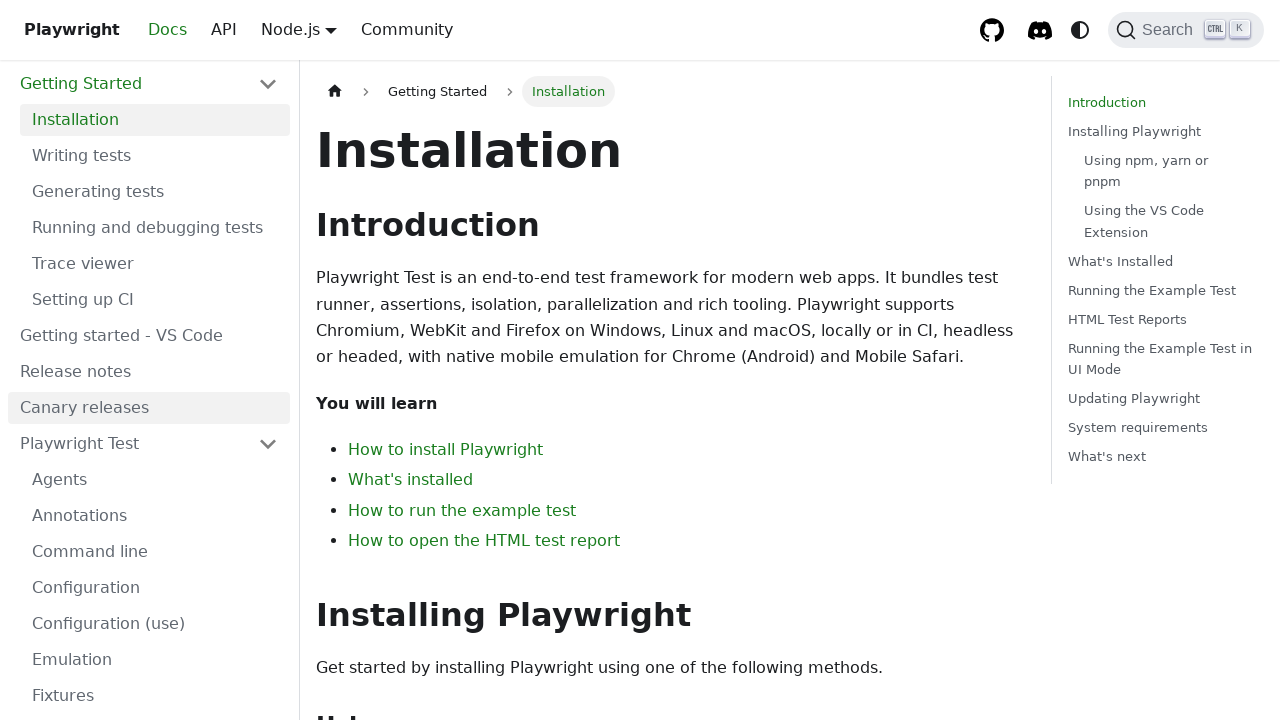

Installation header became visible
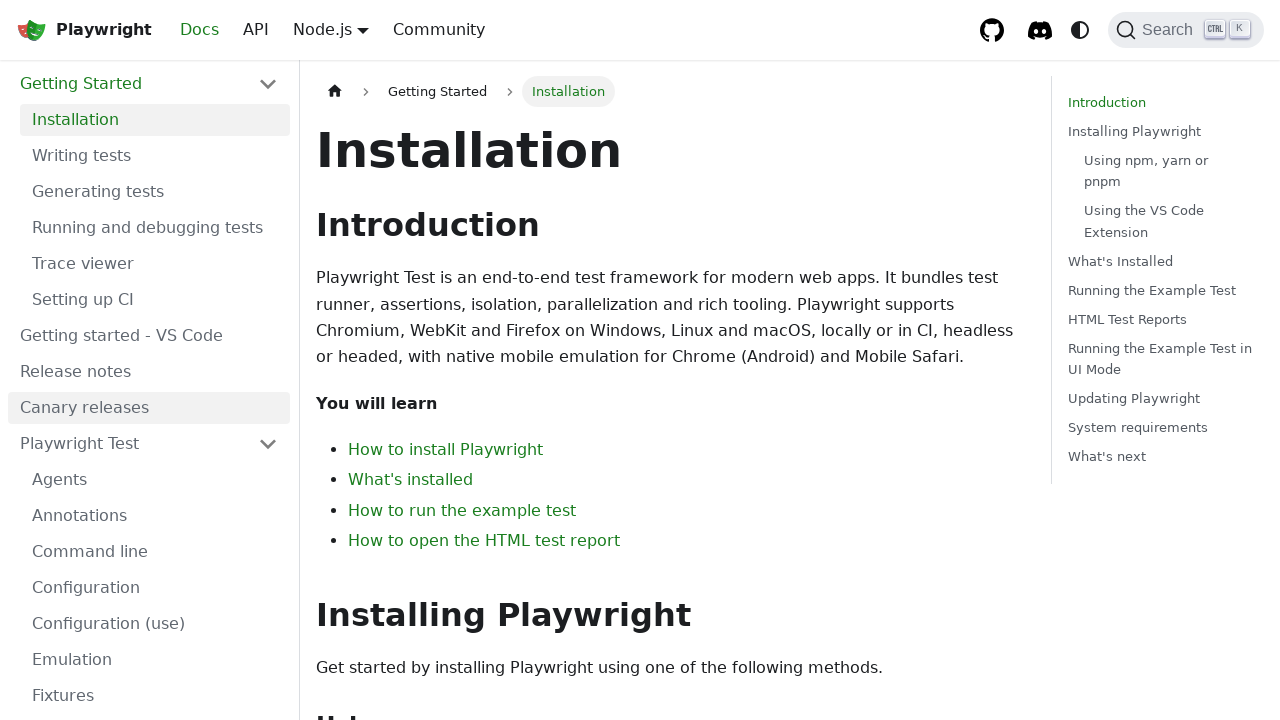

Table of contents items loaded in article
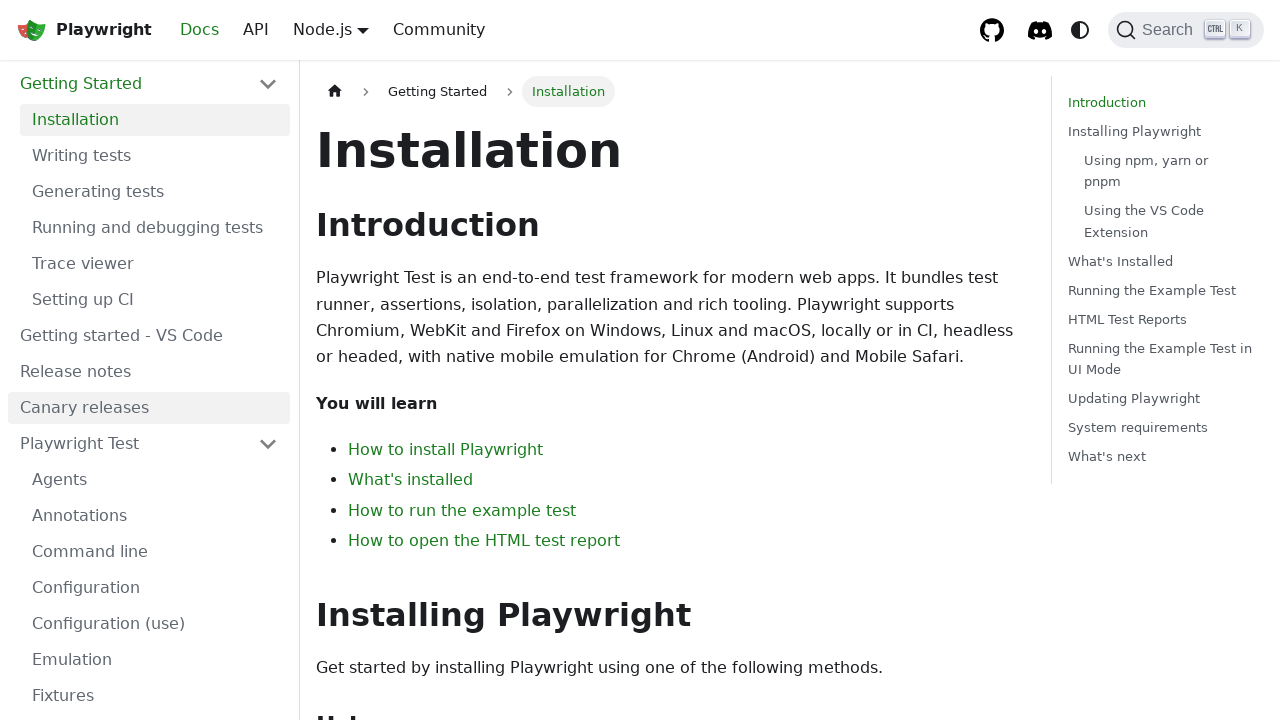

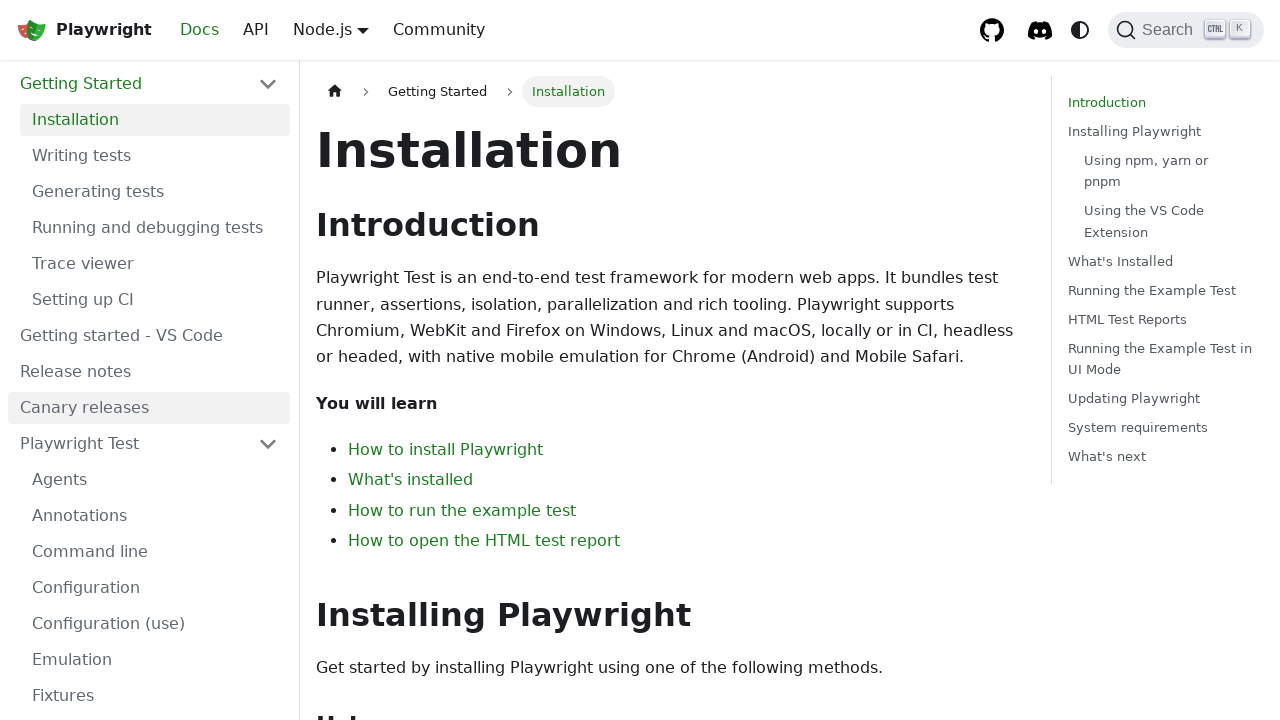